Tests a math quiz form by reading two numbers from the page, calculating their sum, selecting the answer from a dropdown, and submitting the form

Starting URL: http://suninjuly.github.io/selects1.html

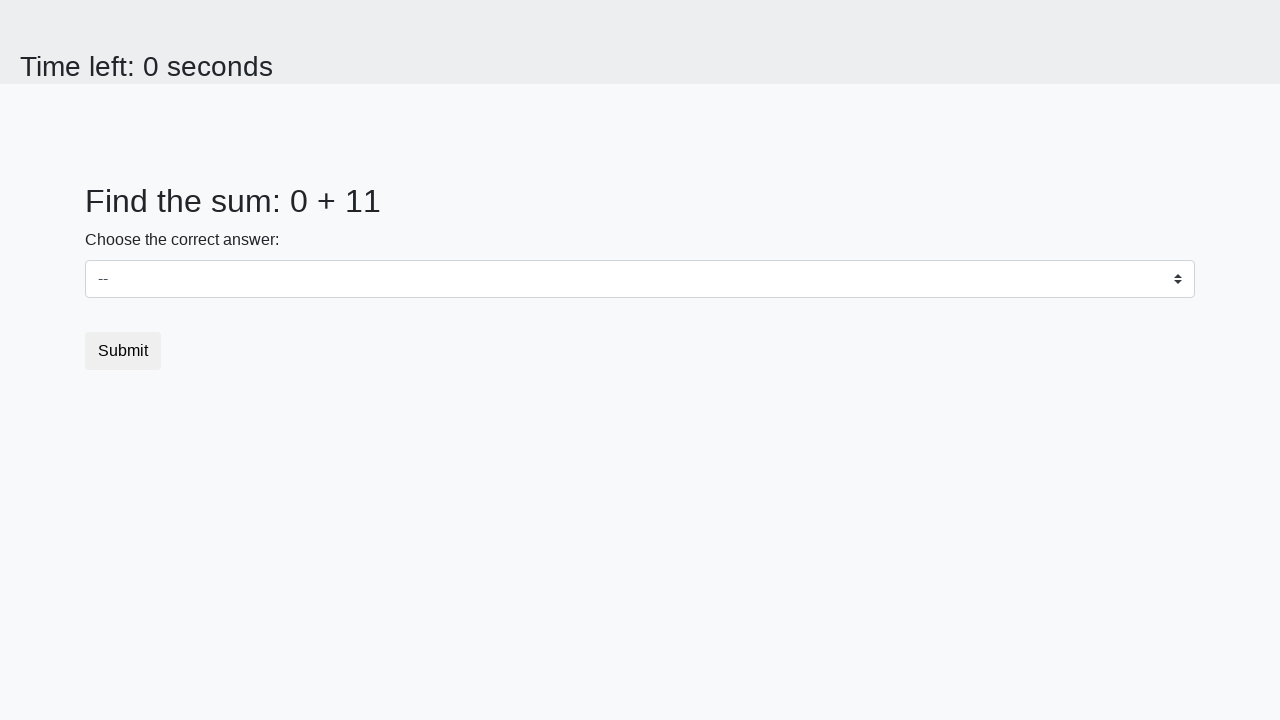

Read first number from #num1 element
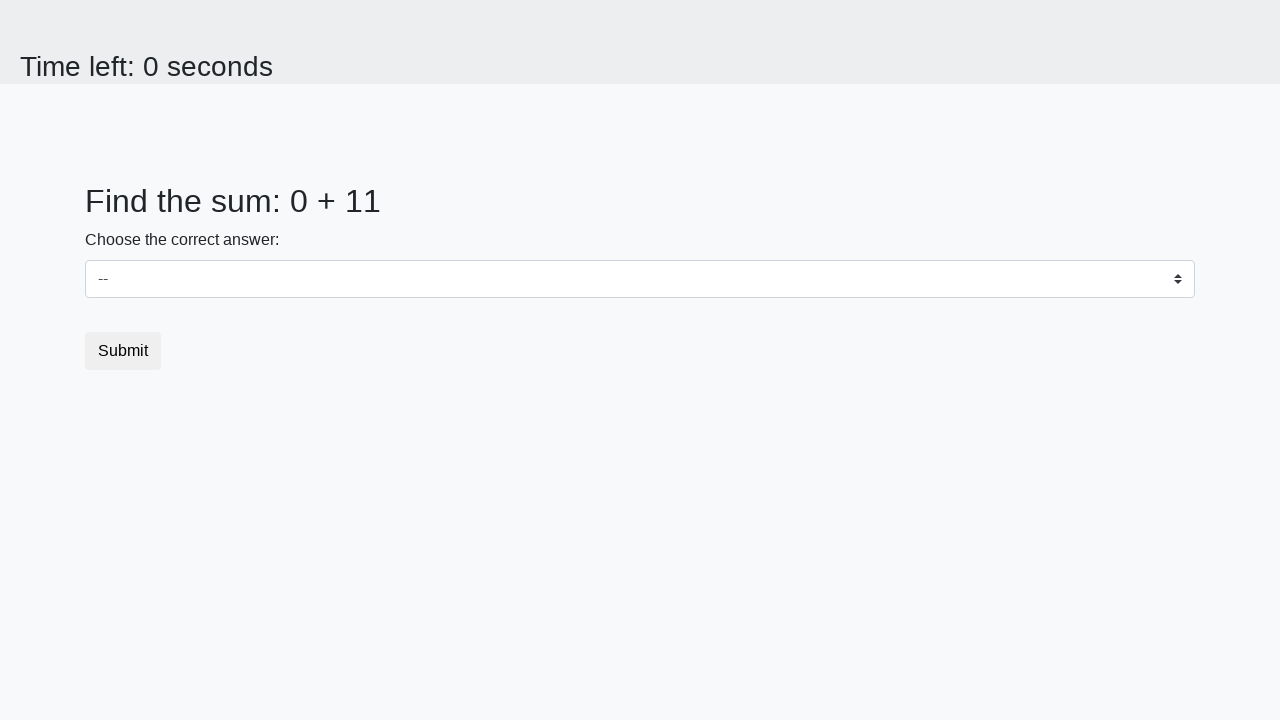

Read second number from #num2 element
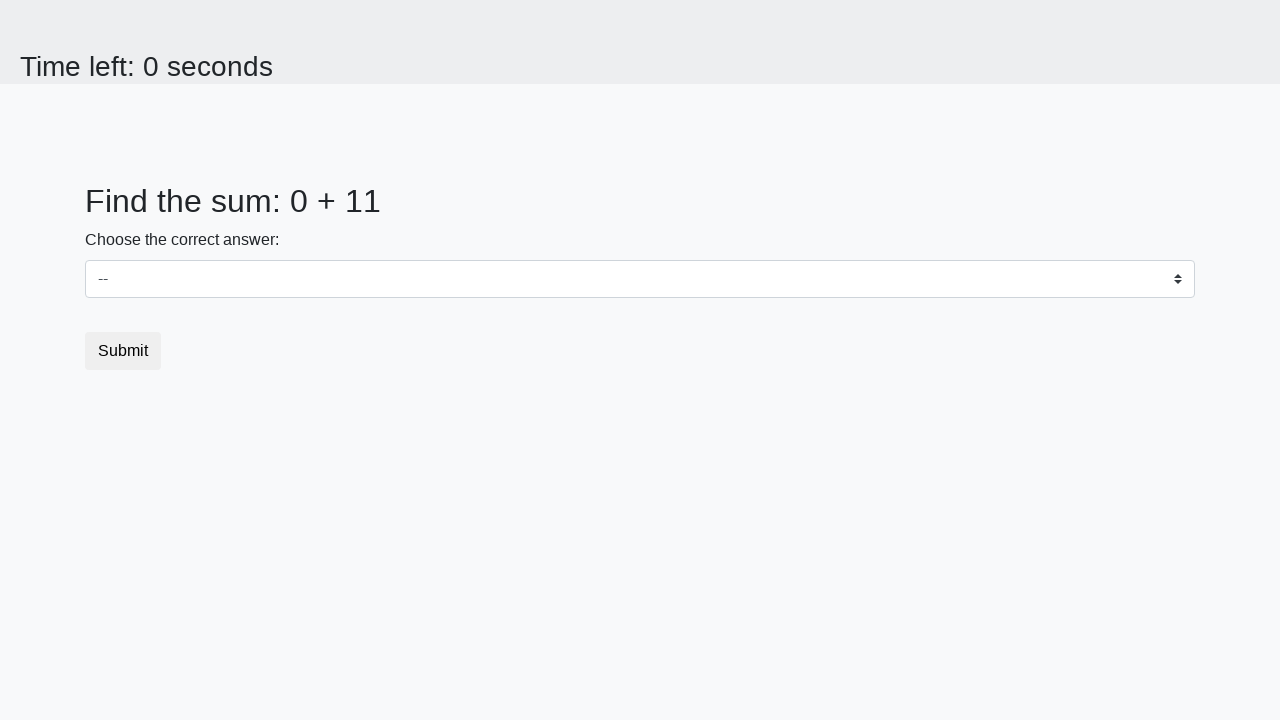

Calculated sum: 0 + 11 = 11
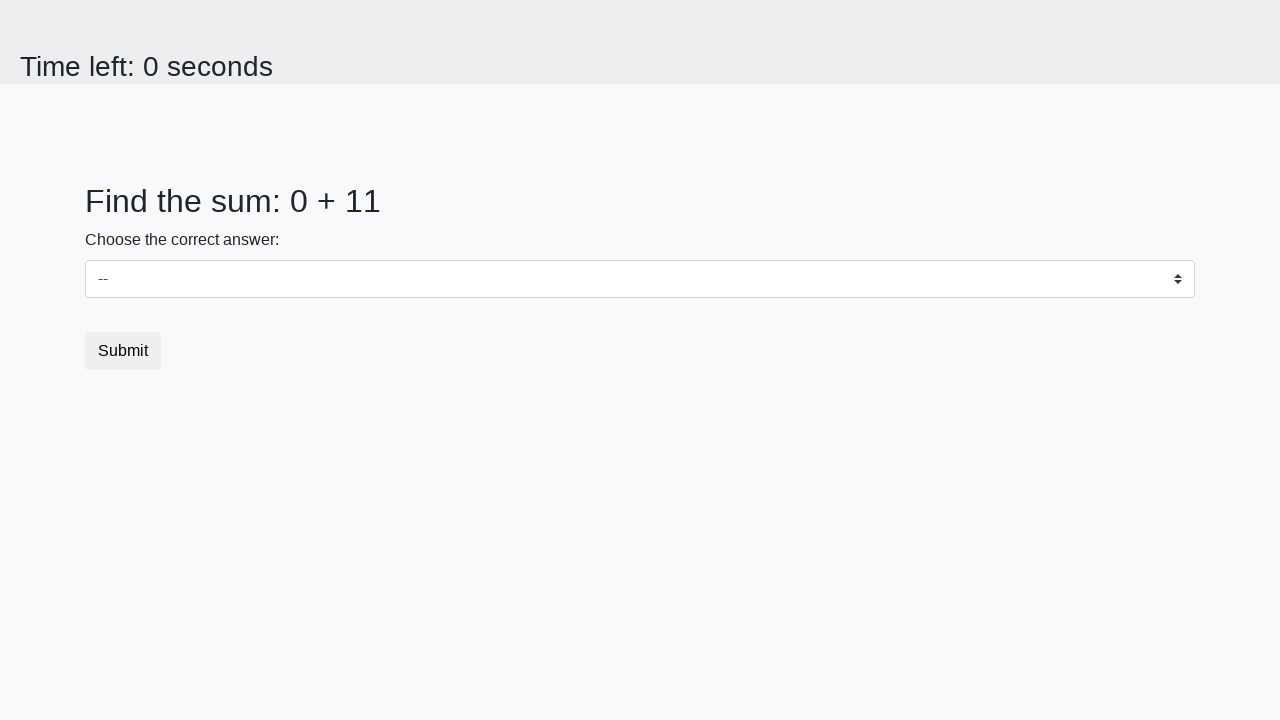

Selected answer '11' from dropdown on #dropdown
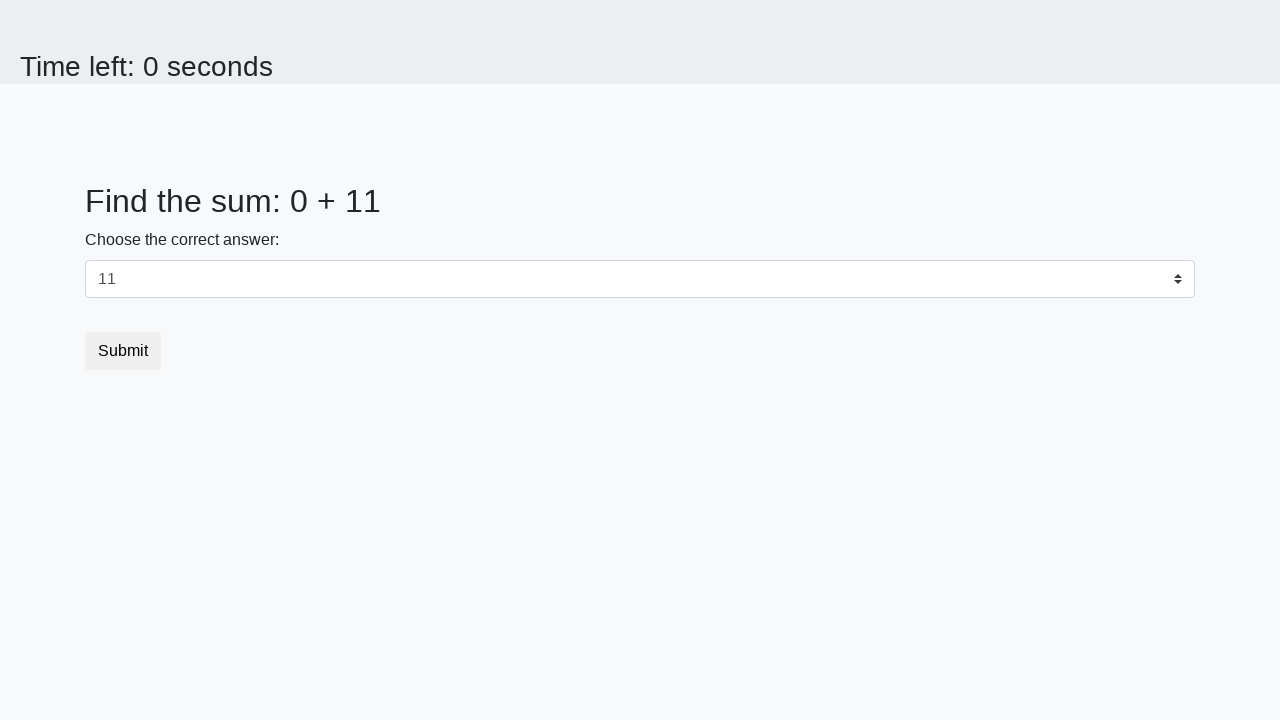

Clicked submit button at (123, 351) on .btn
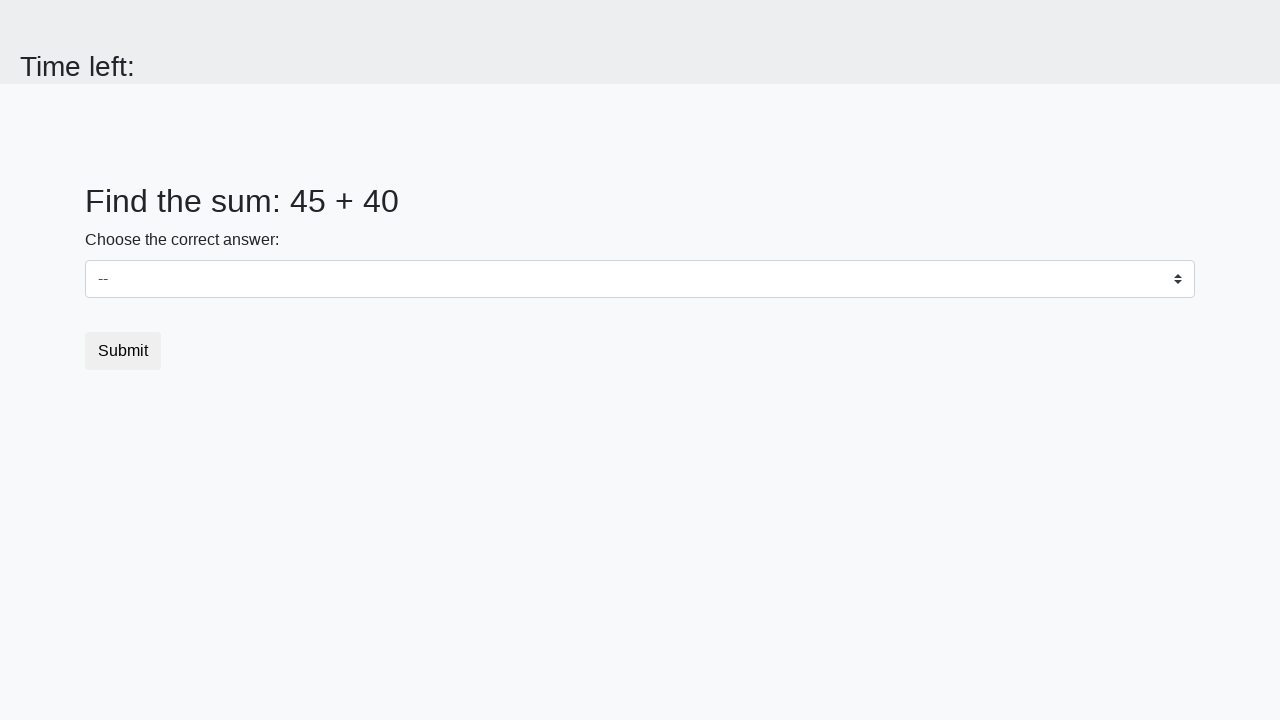

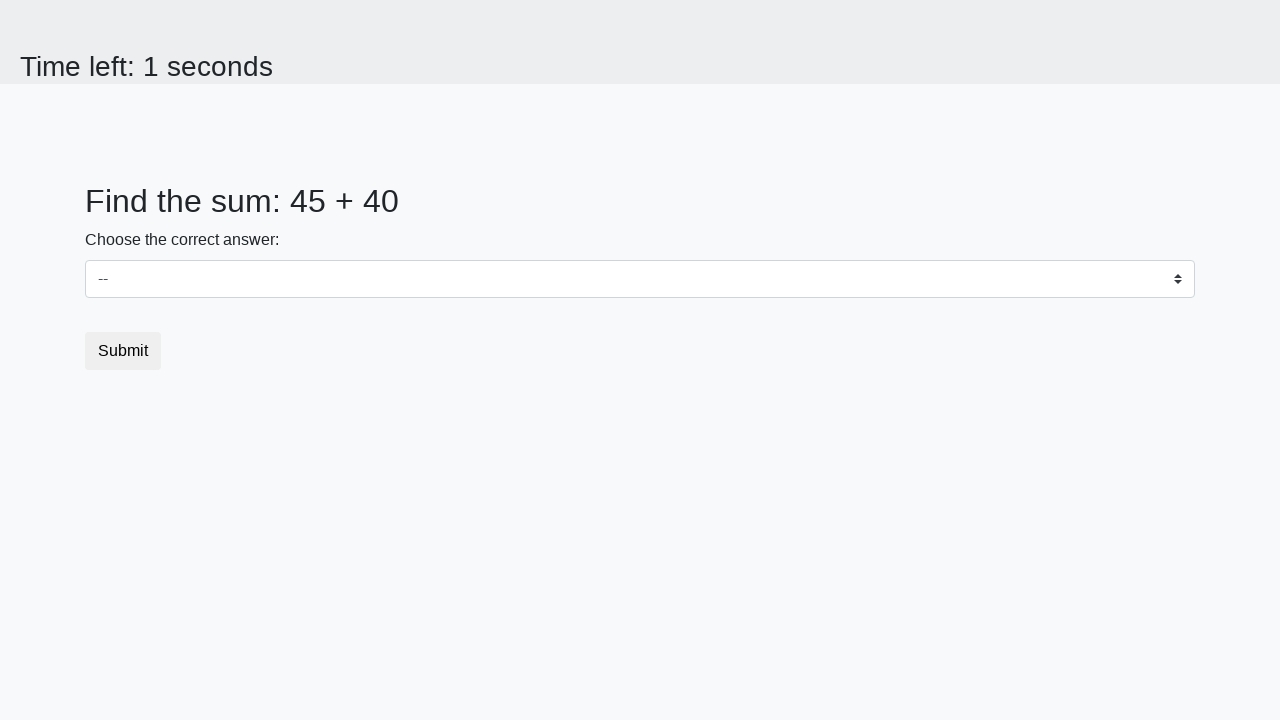